Tests reactivating all completed tasks while on Completed filter view

Starting URL: https://todomvc4tasj.herokuapp.com/

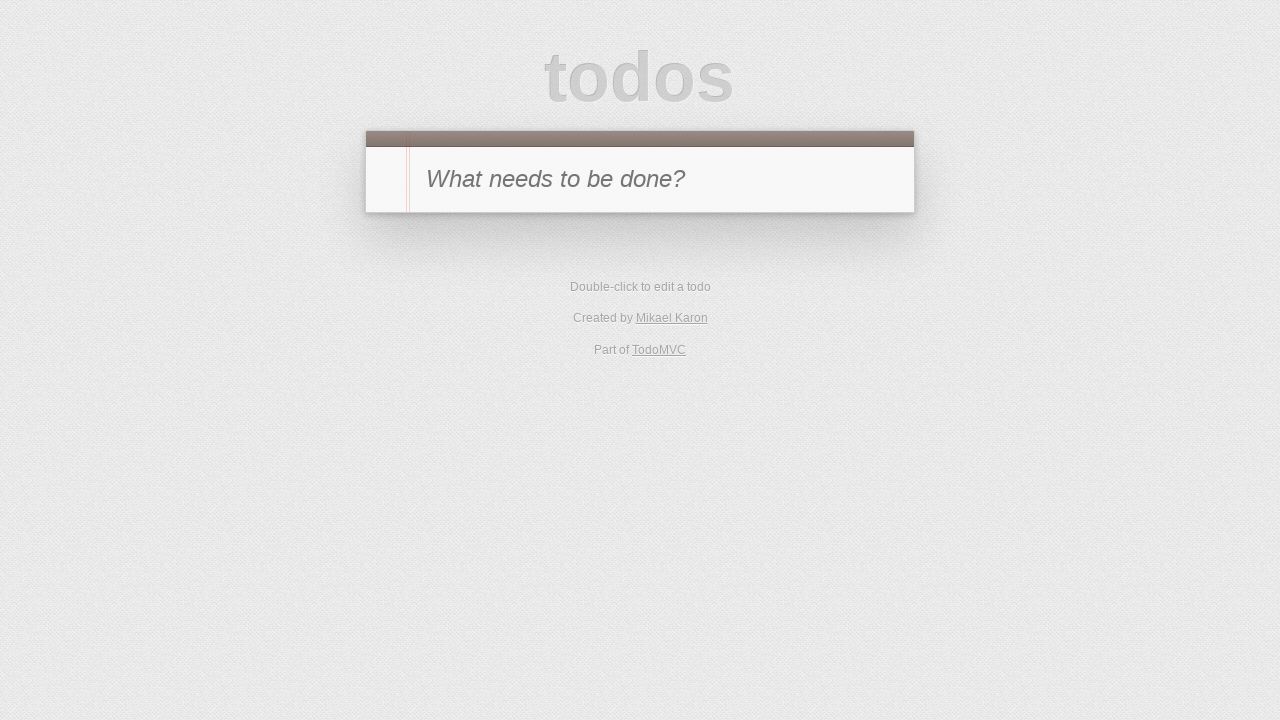

Set up localStorage with 2 completed tasks
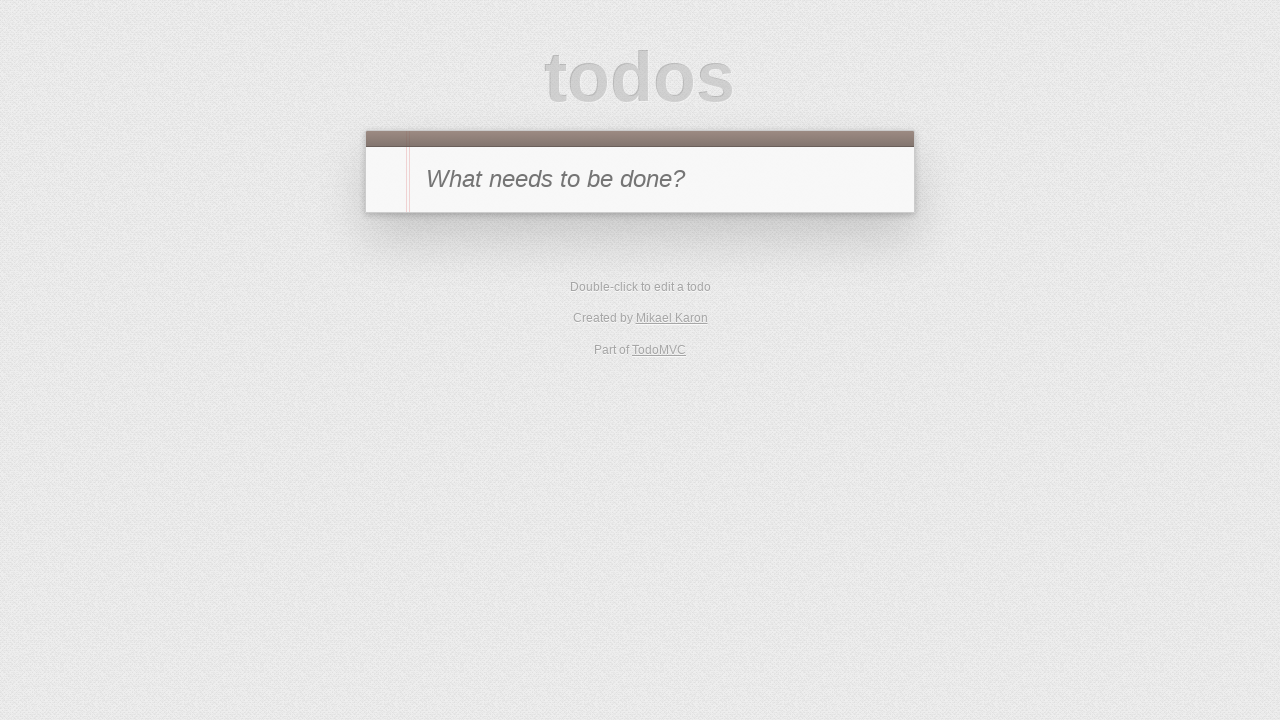

Reloaded page to load tasks from localStorage
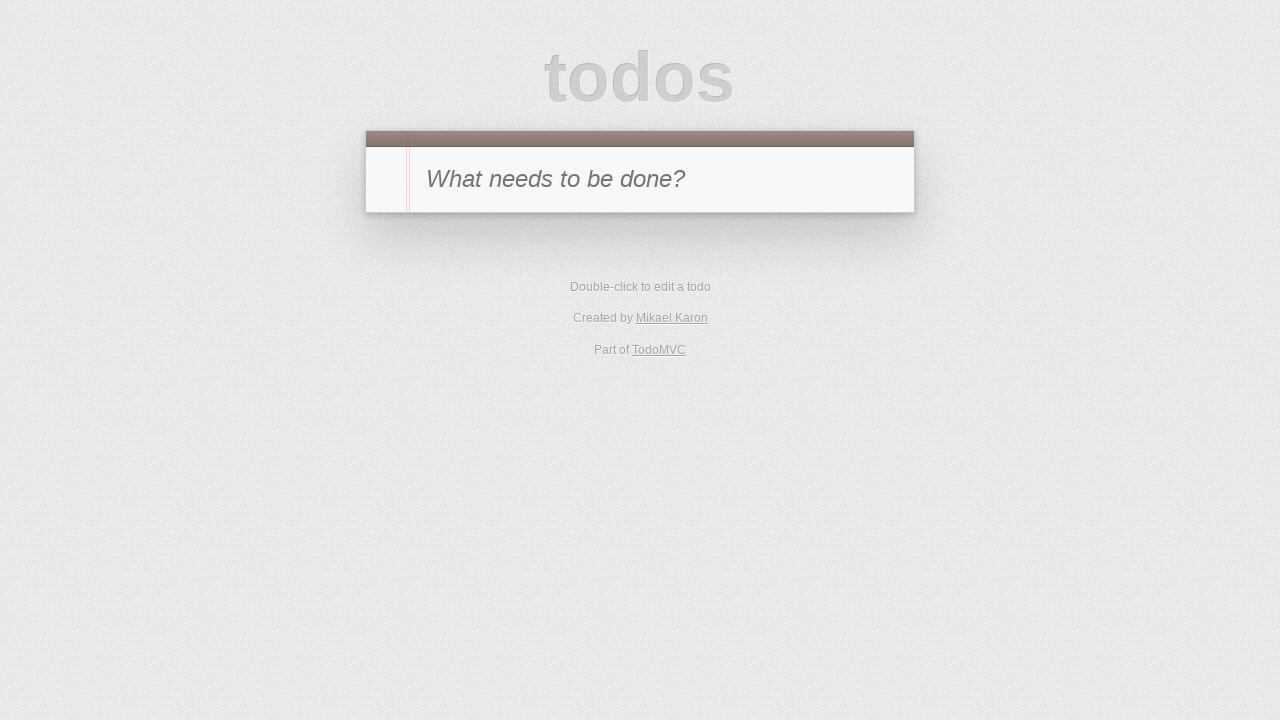

Clicked on Completed filter to view completed tasks at (676, 351) on #filters li:has-text('Completed')
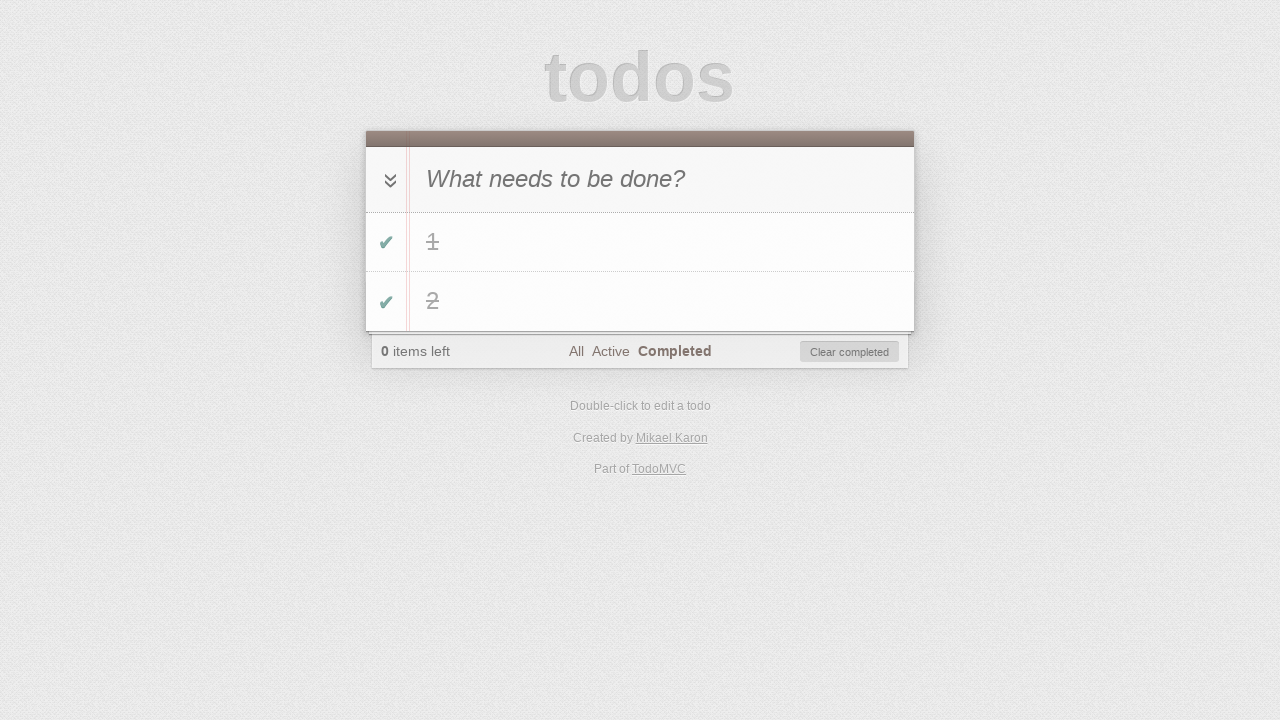

Clicked toggle-all button to reactivate completed tasks at (388, 180) on #toggle-all
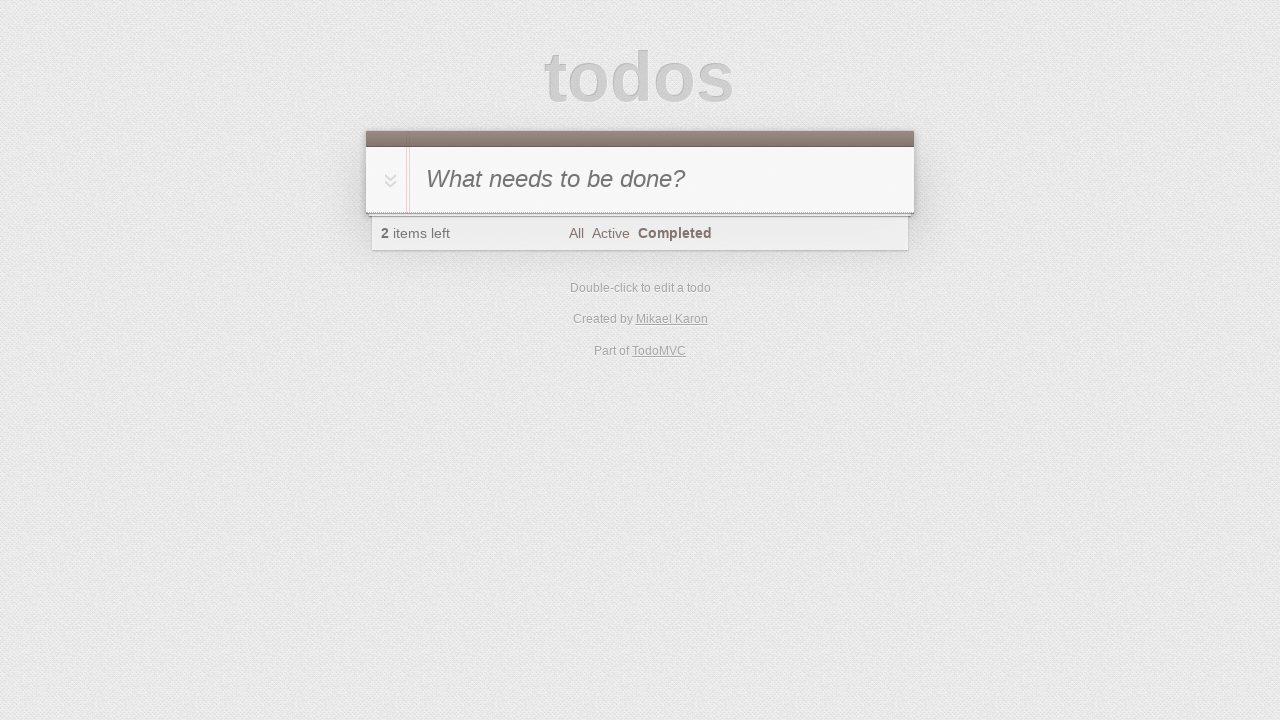

Verified that 2 items are left after reactivating completed tasks
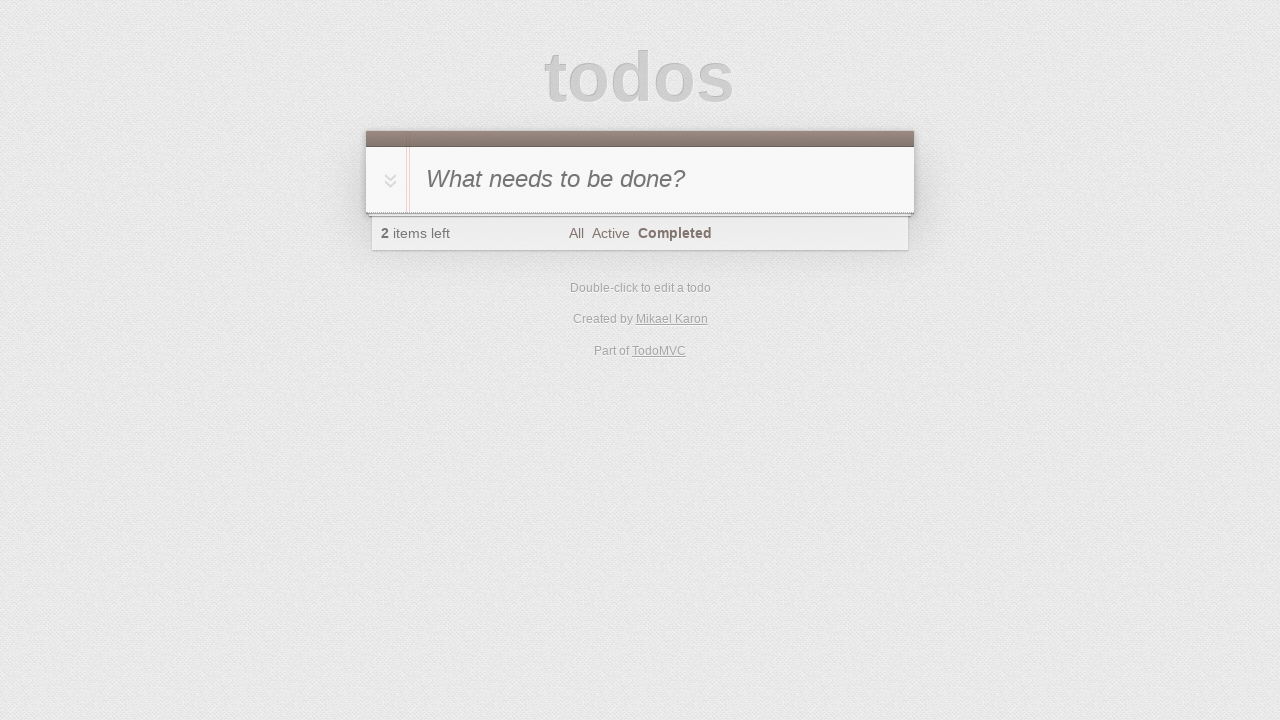

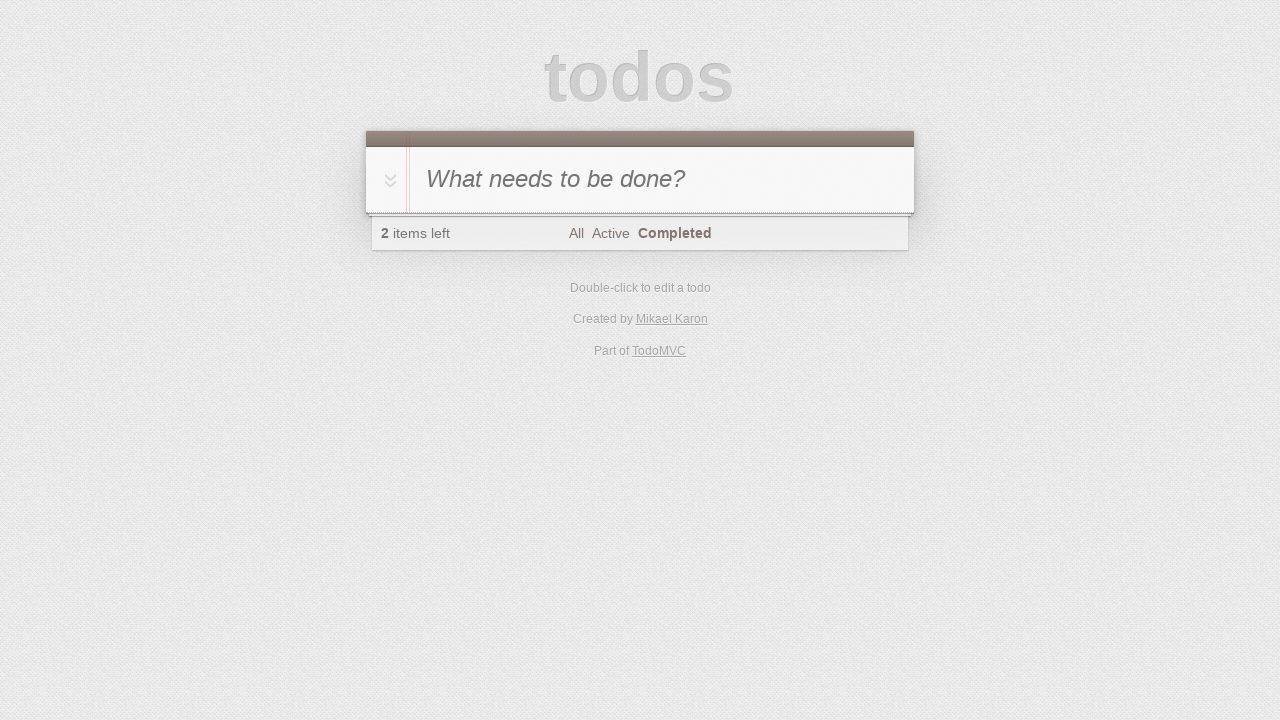